Tests JavaScript prompt alert by entering a name and accepting the alert, then verifying the result.

Starting URL: https://demoqa.com/alerts

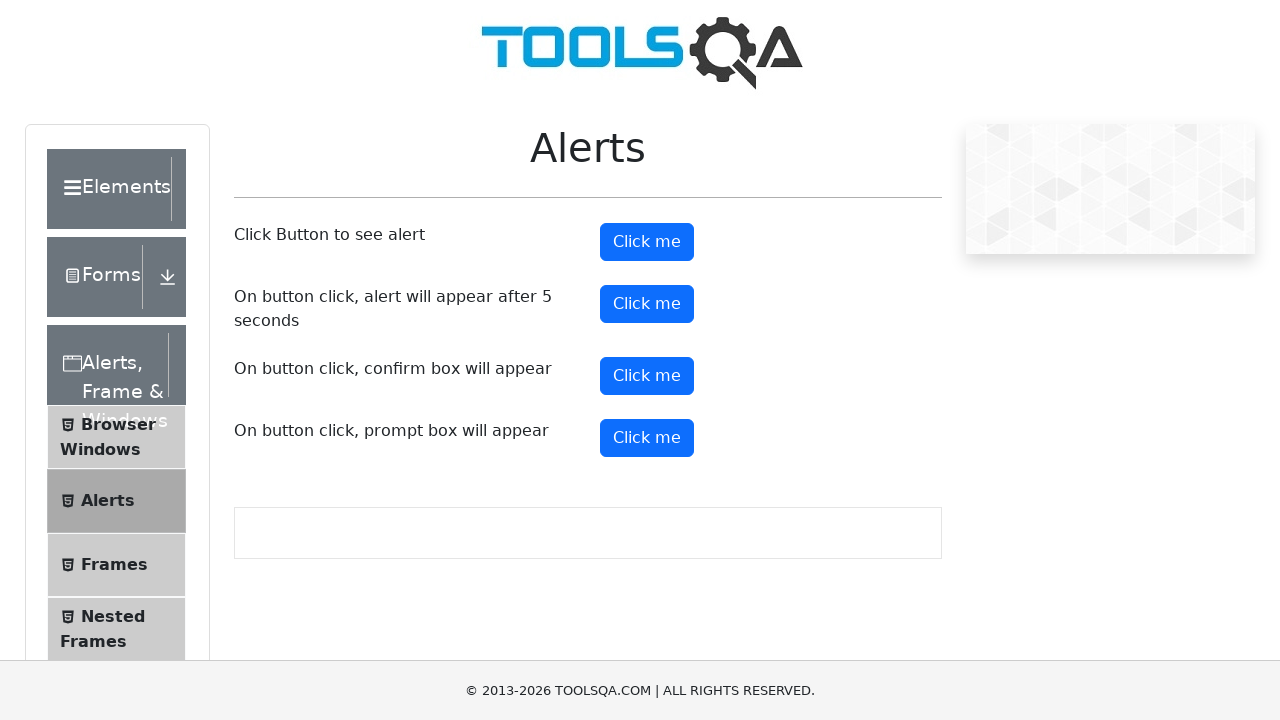

Set up dialog handler to accept prompt with name 'Emma'
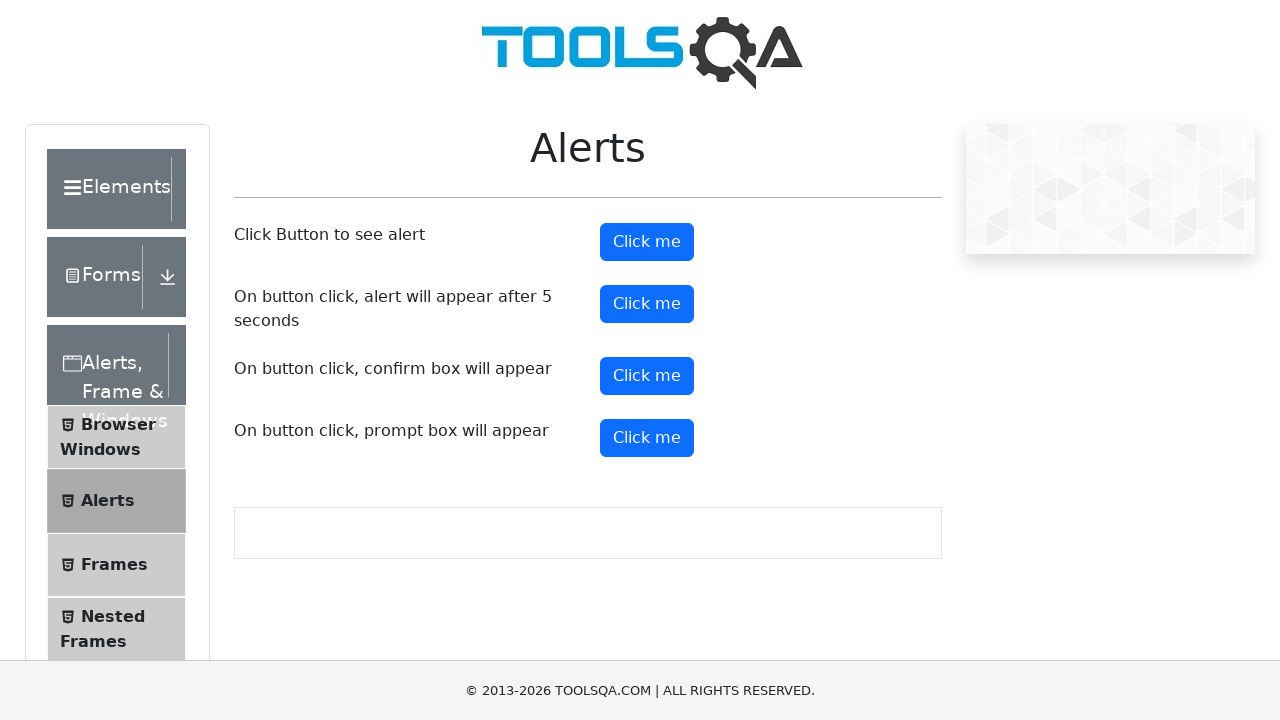

Clicked prompt button to trigger JavaScript alert at (647, 438) on #promtButton
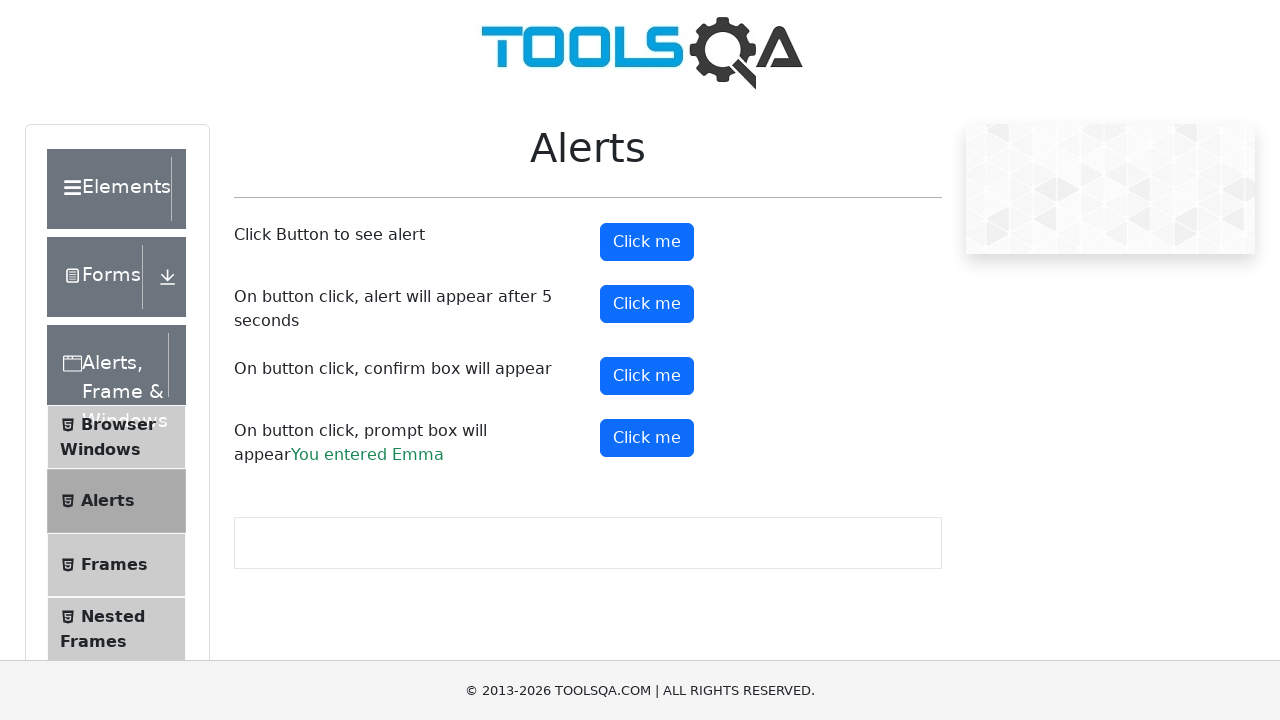

Prompt result element loaded and verified
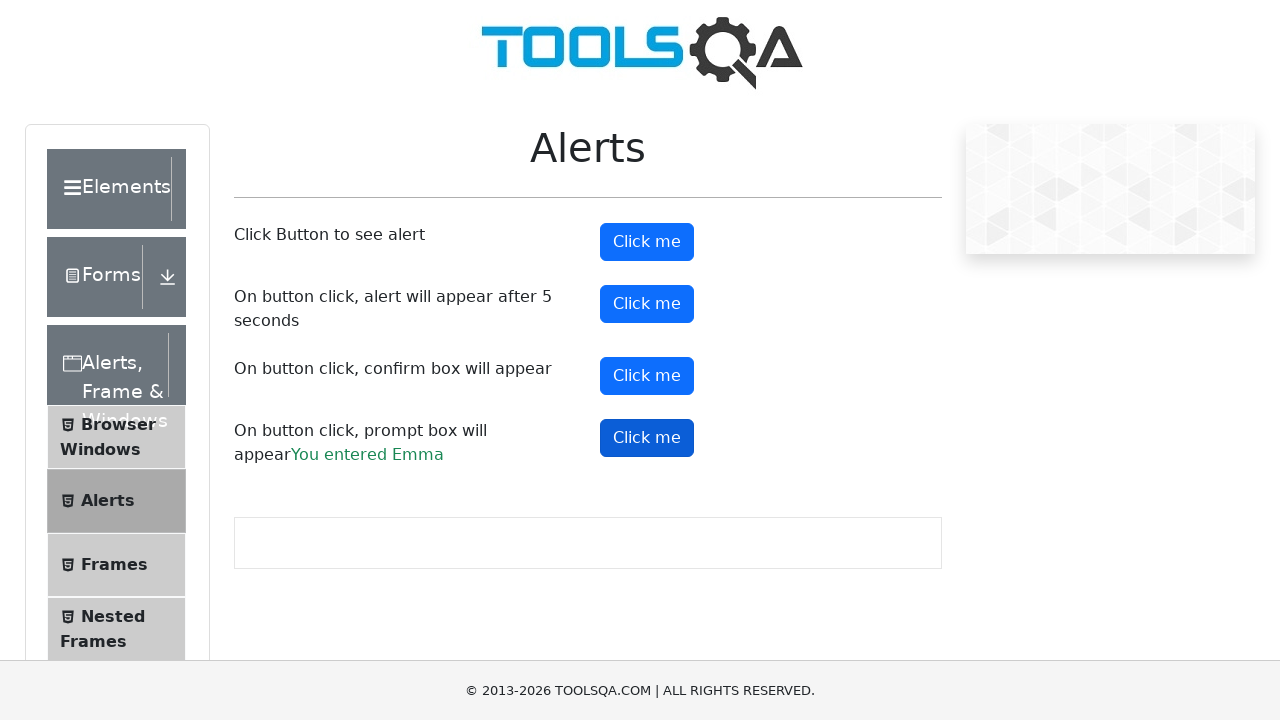

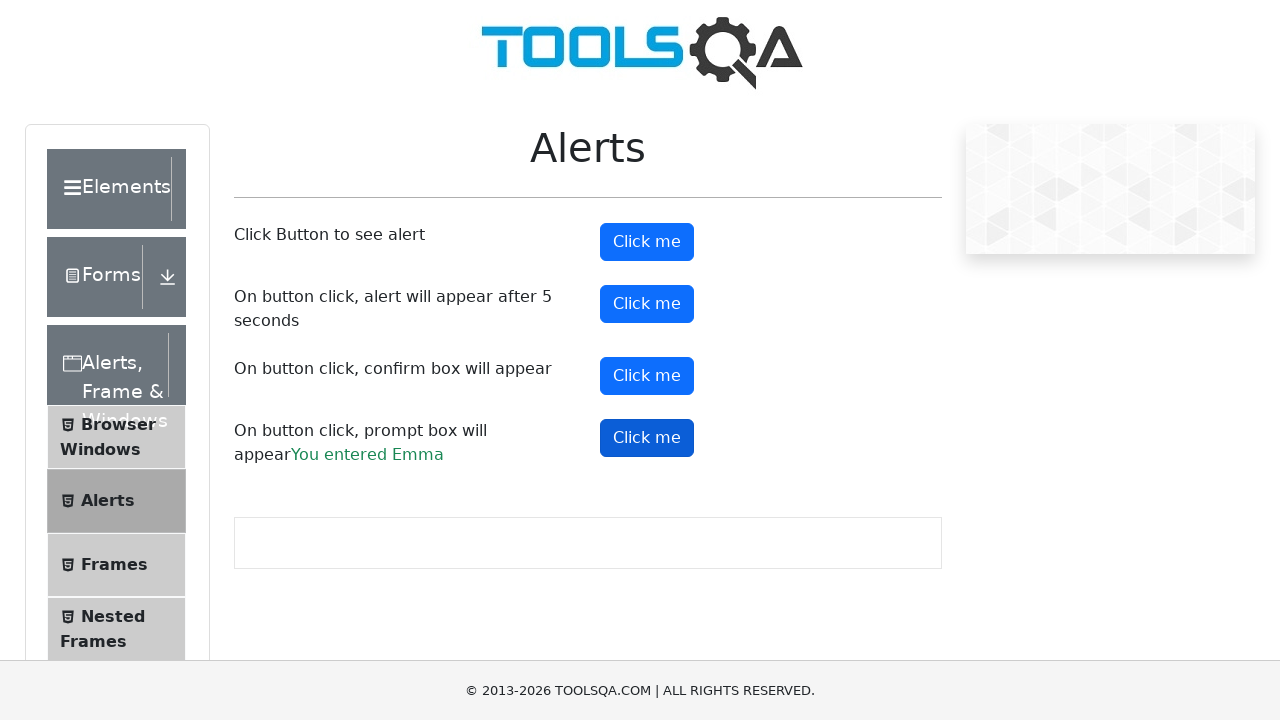